Navigates to the KTM 390 Adventure motorcycle product page on the KTM India website and waits for the page to load.

Starting URL: https://www.ktmindia.com/ktm-bikes/travel/ktm-390-adventure

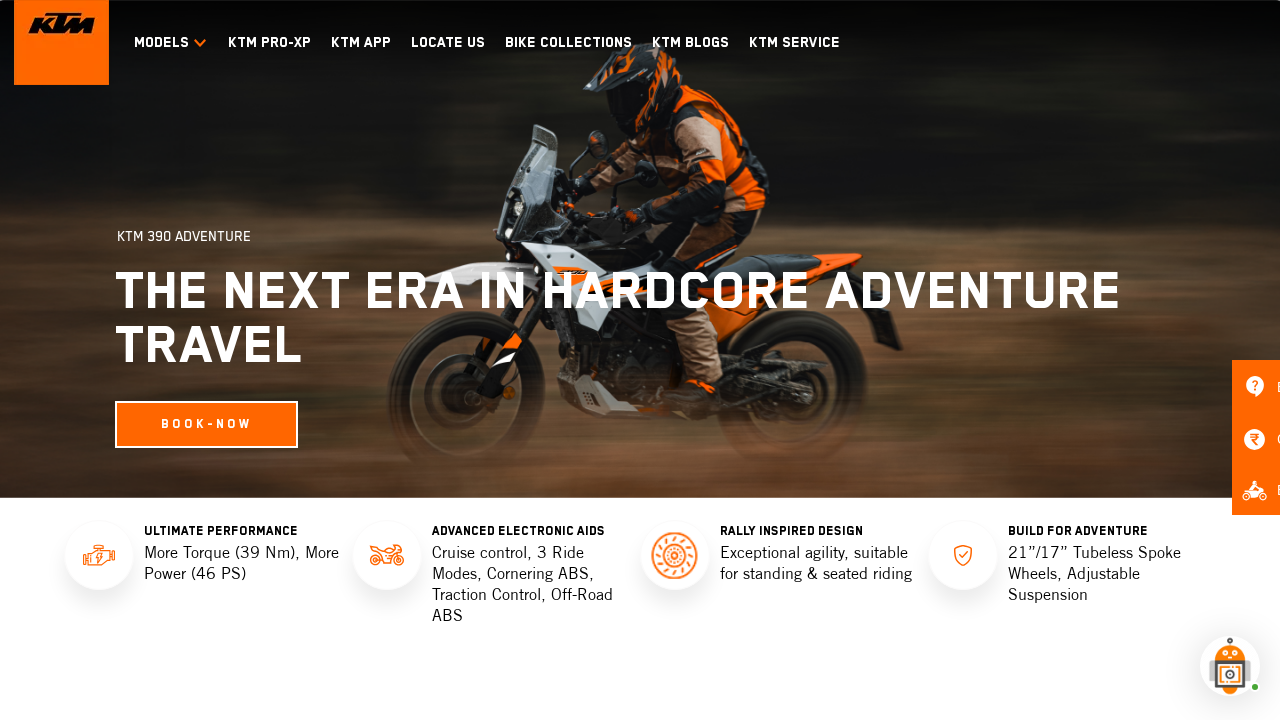

Waited for KTM 390 Adventure product page to load (domcontentloaded state)
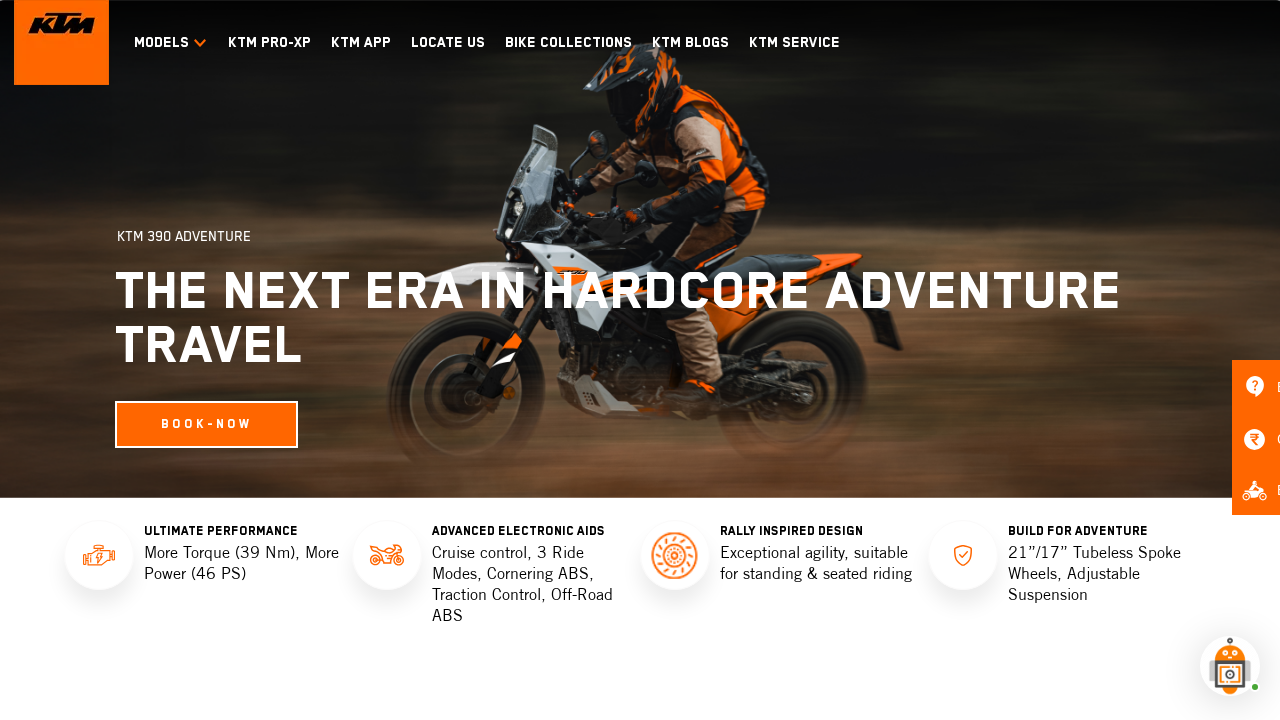

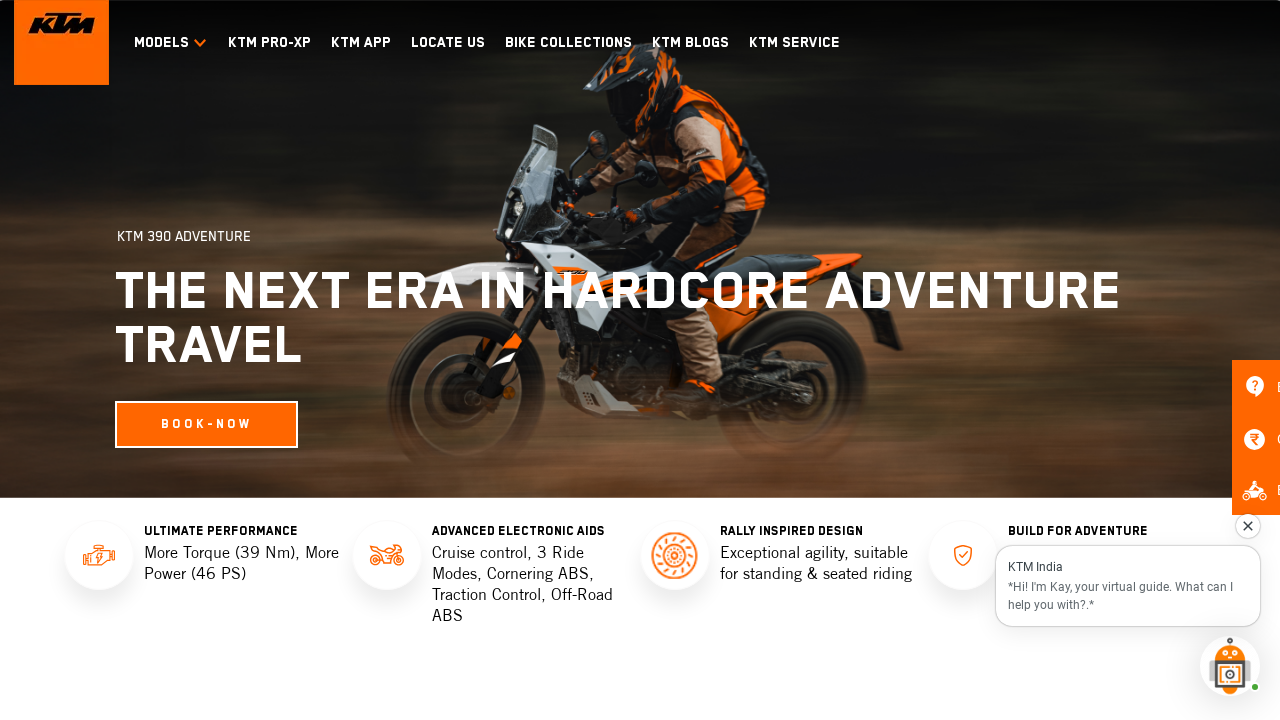